Tests dynamic loading page by clicking start button and waiting for element with specific text to be displayed

Starting URL: https://automationfc.github.io/dynamic-loading/

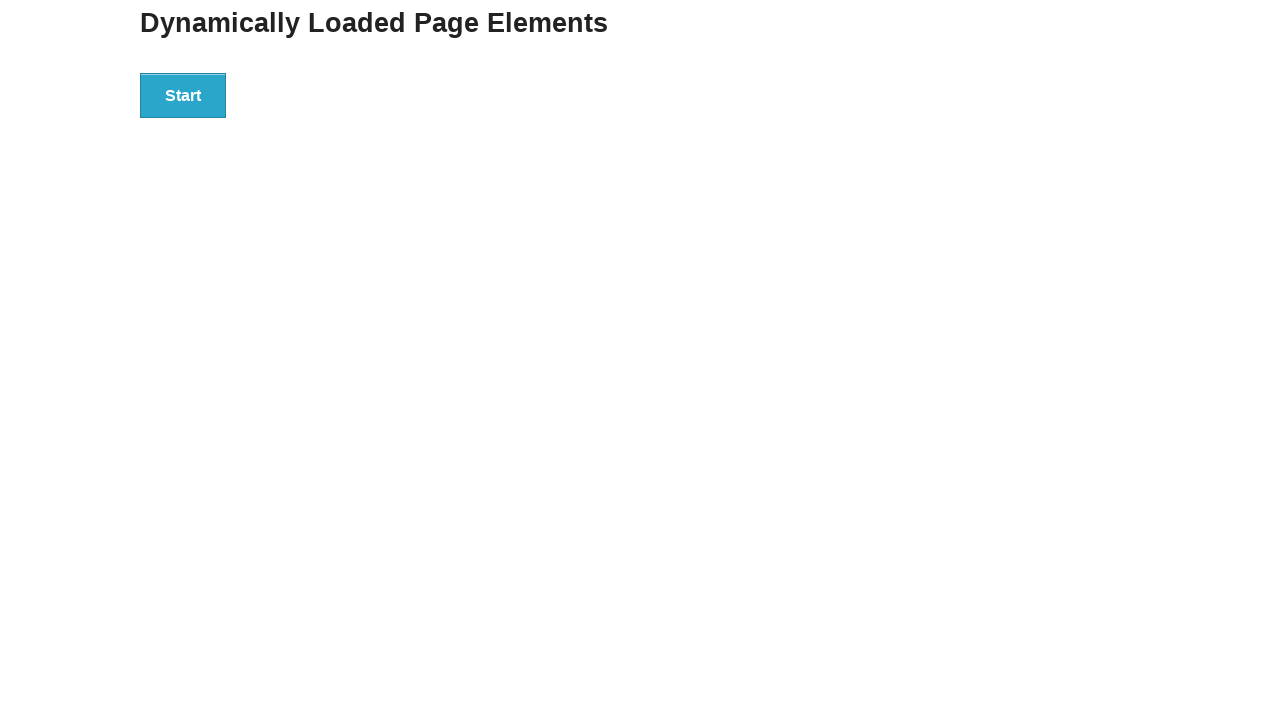

Clicked start button to trigger dynamic loading at (183, 95) on div#start button
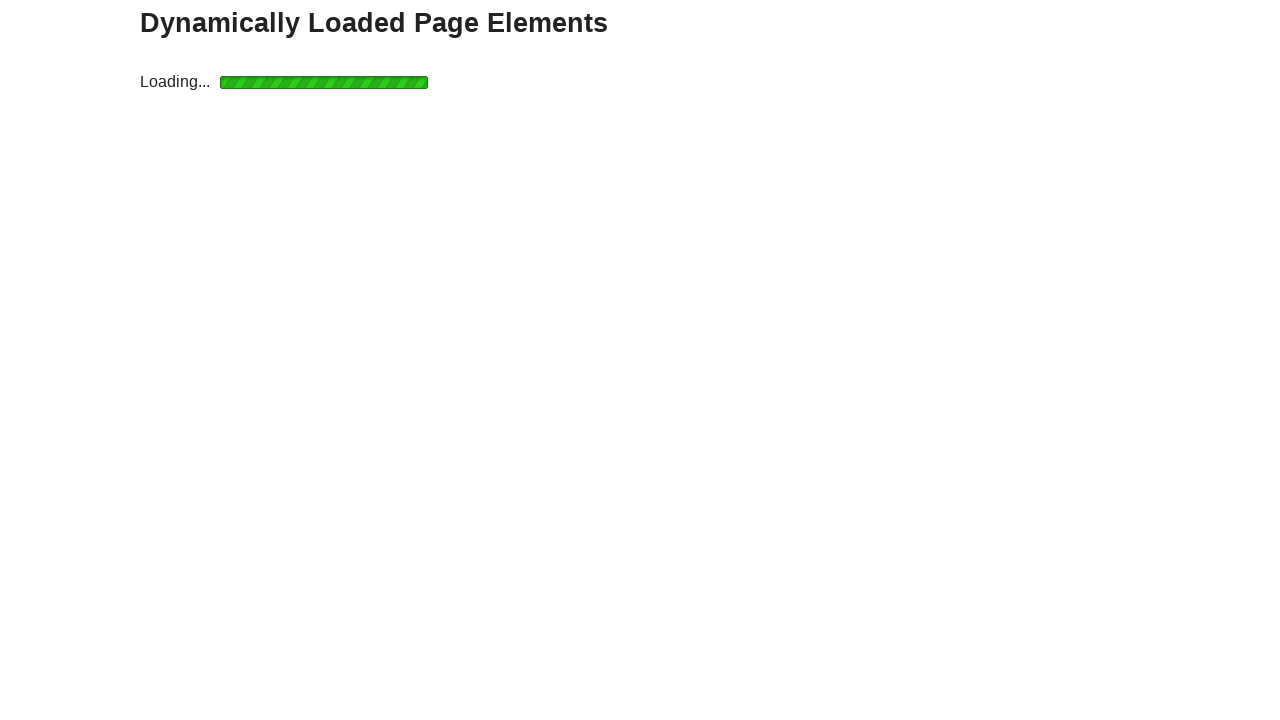

Waited for 'Hello World!' text to be displayed in finish div
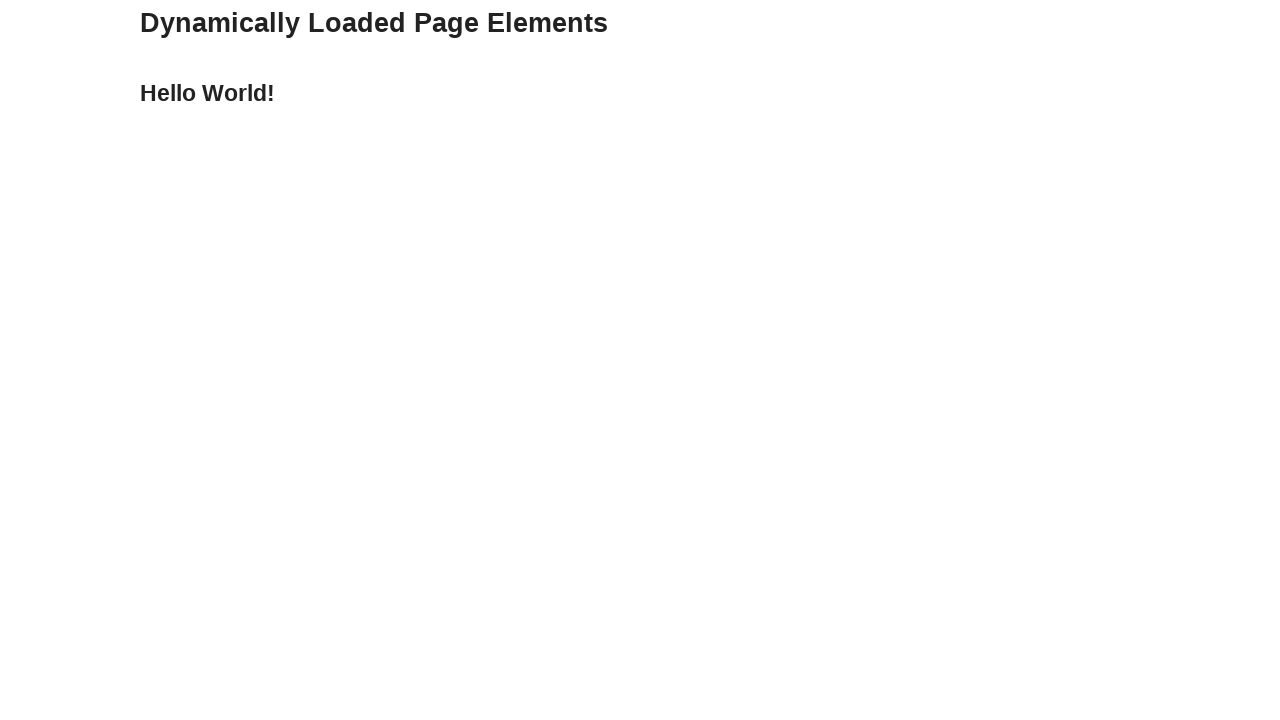

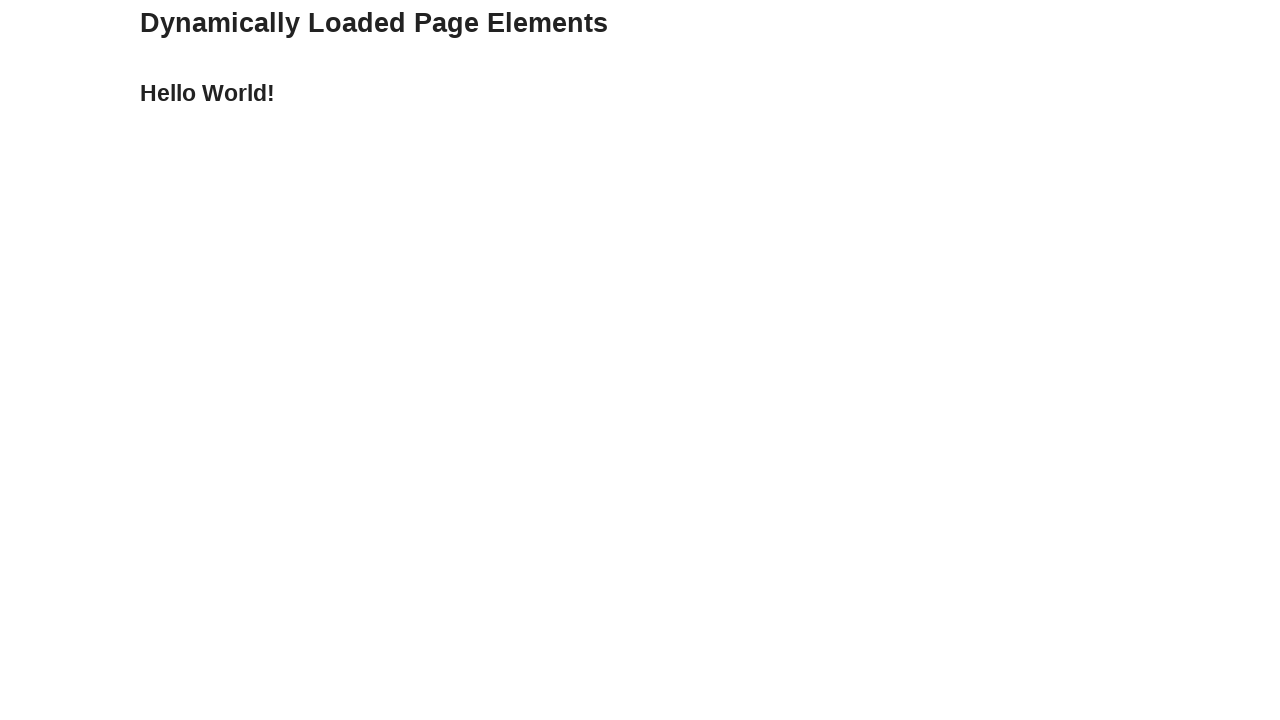